Tests dynamic controls page by clicking a toggle button to show/hide a checkbox element

Starting URL: https://training-support.net/webelements/dynamic-controls

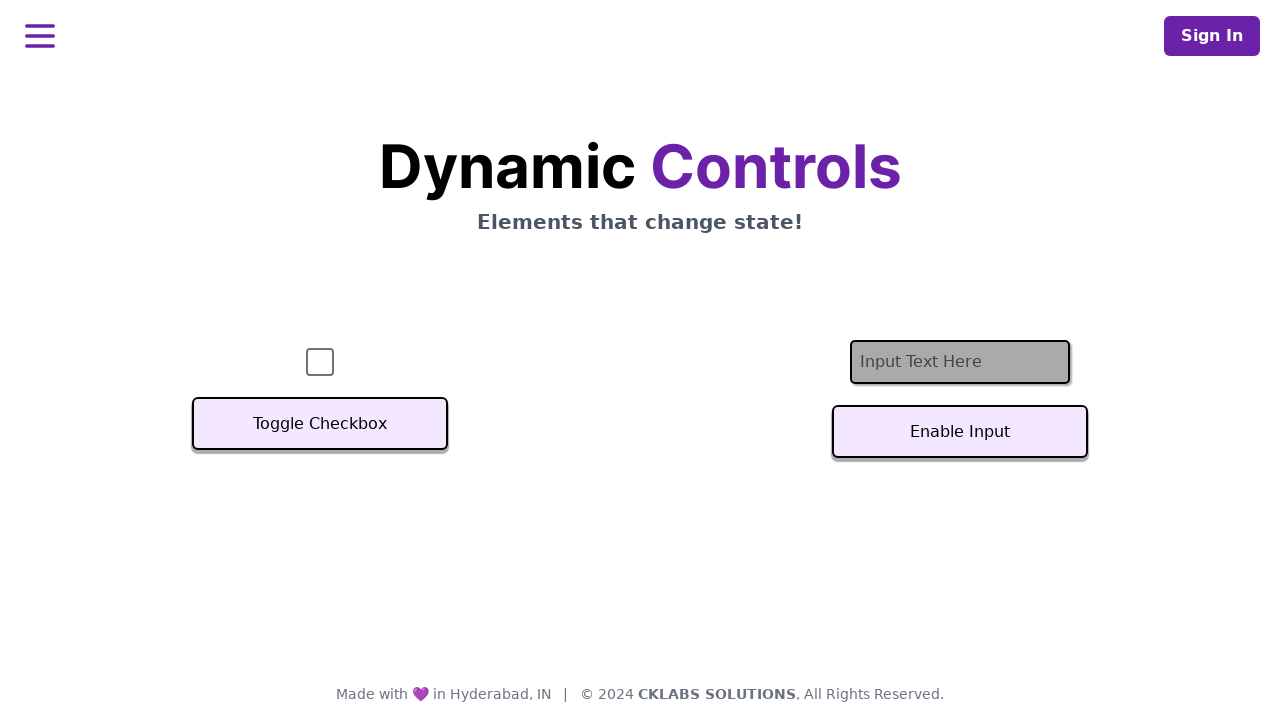

Waited for checkbox element to be visible on dynamic controls page
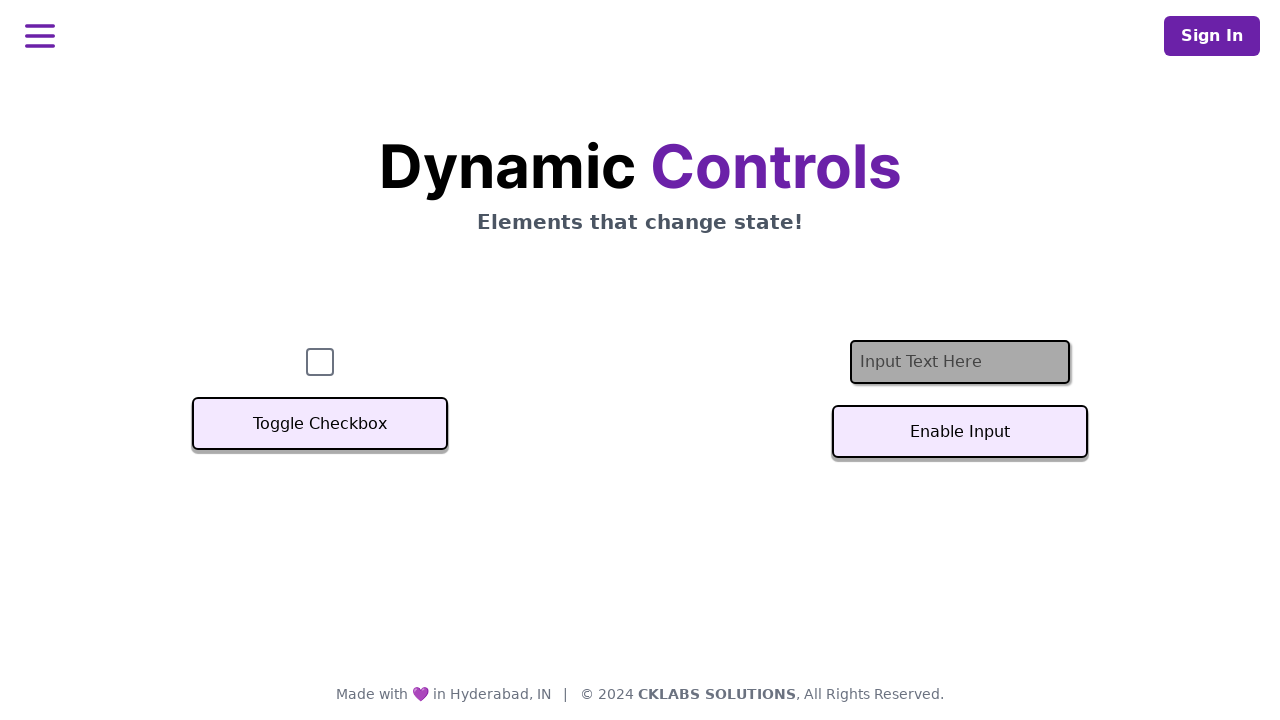

Clicked the 'Toggle Checkbox' button at (320, 424) on xpath=//button[text()='Toggle Checkbox']
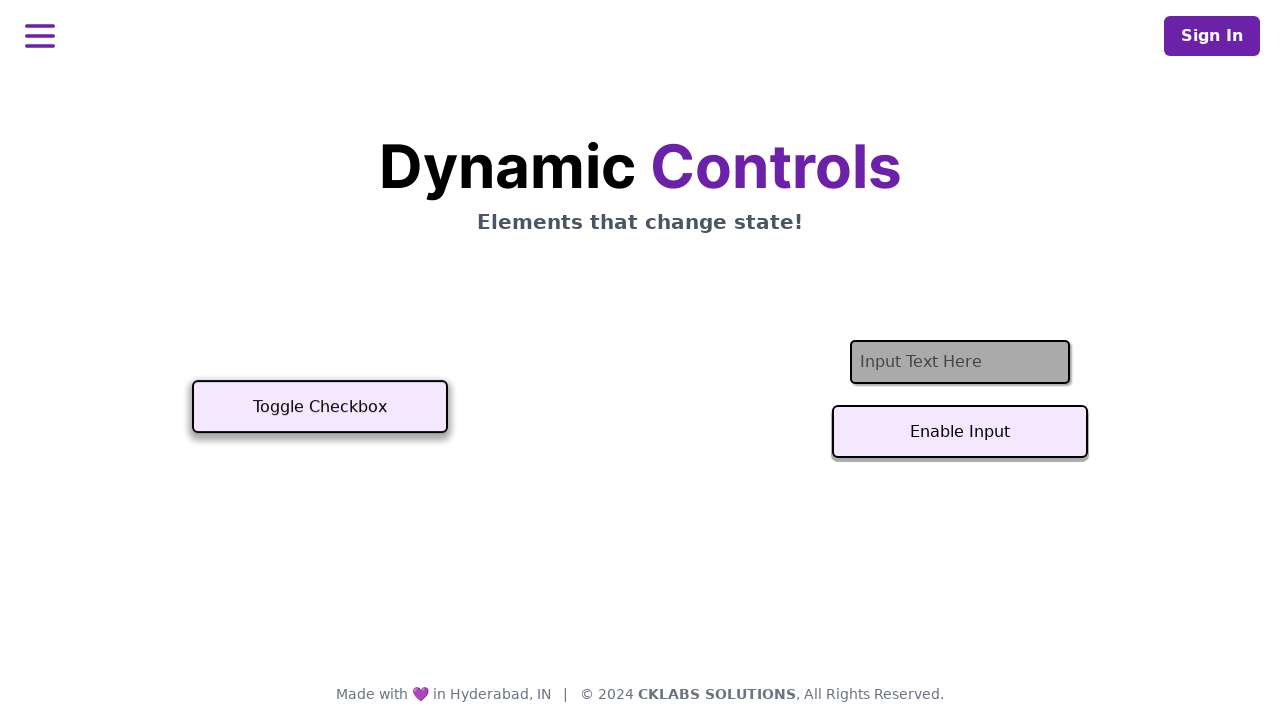

Waited for checkbox state to change after toggle
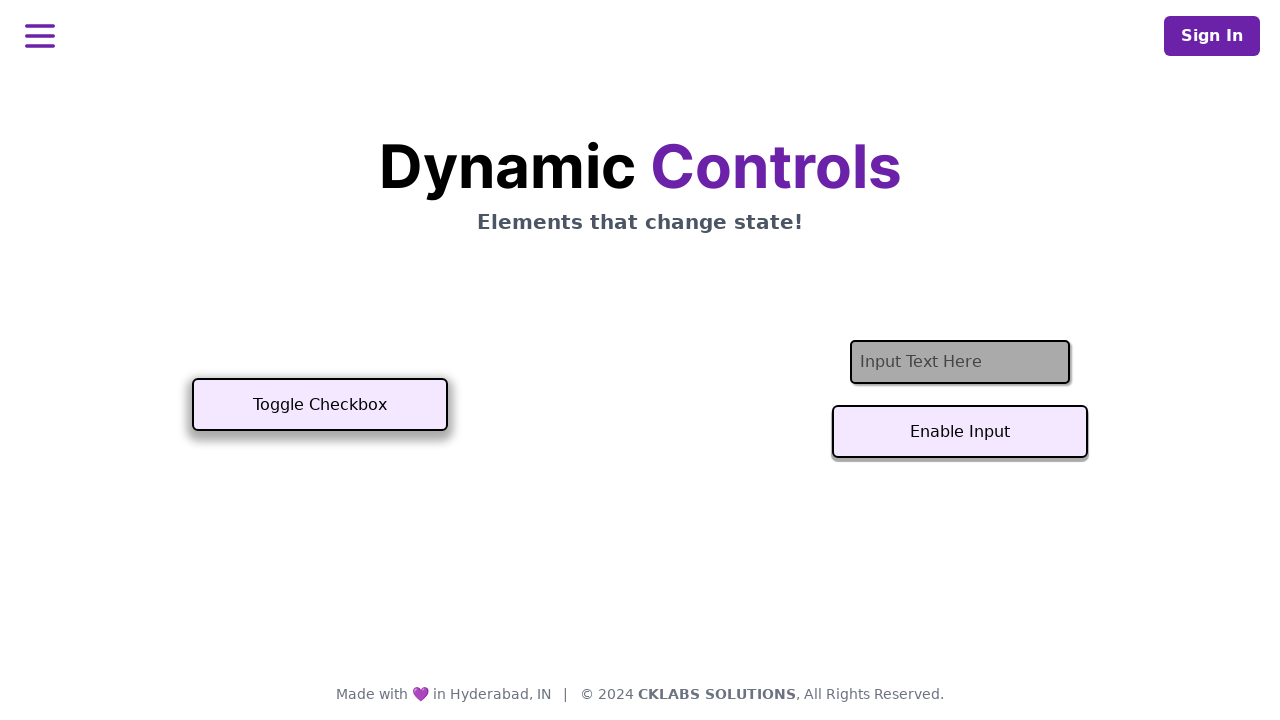

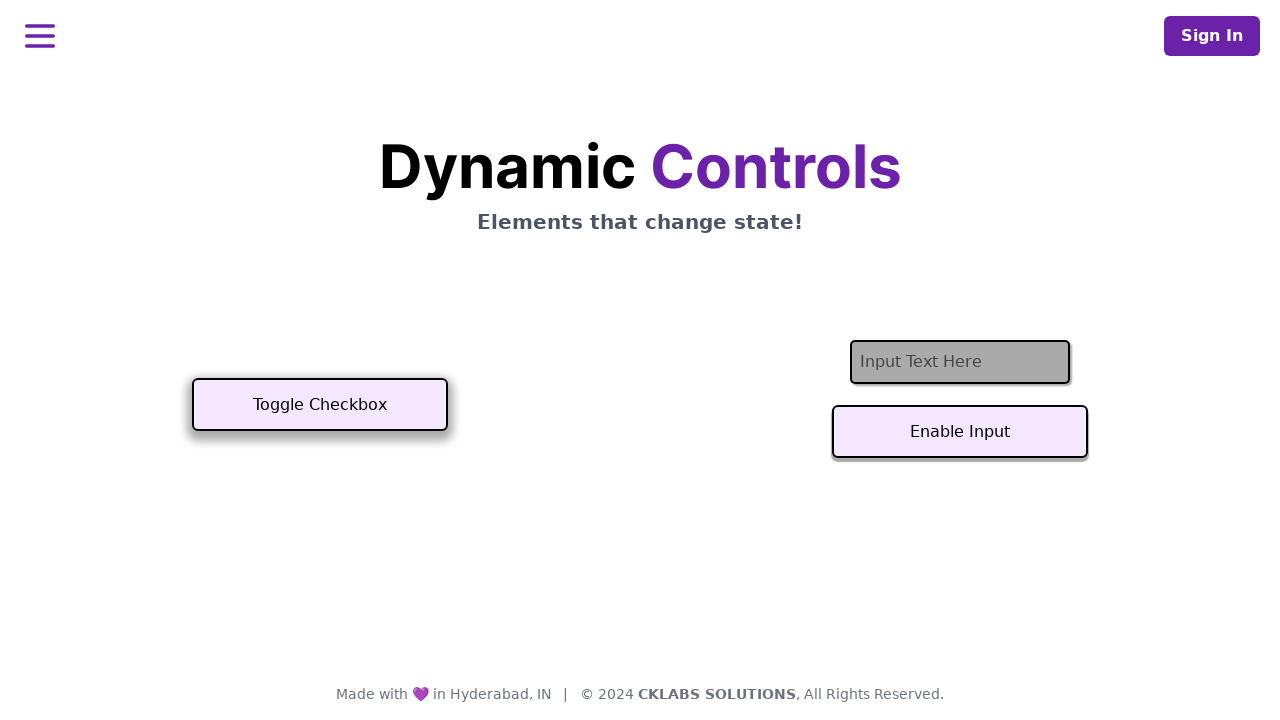